Tests dynamic controls on a page by removing a checkbox and enabling a text input field

Starting URL: https://the-internet.herokuapp.com/dynamic_controls

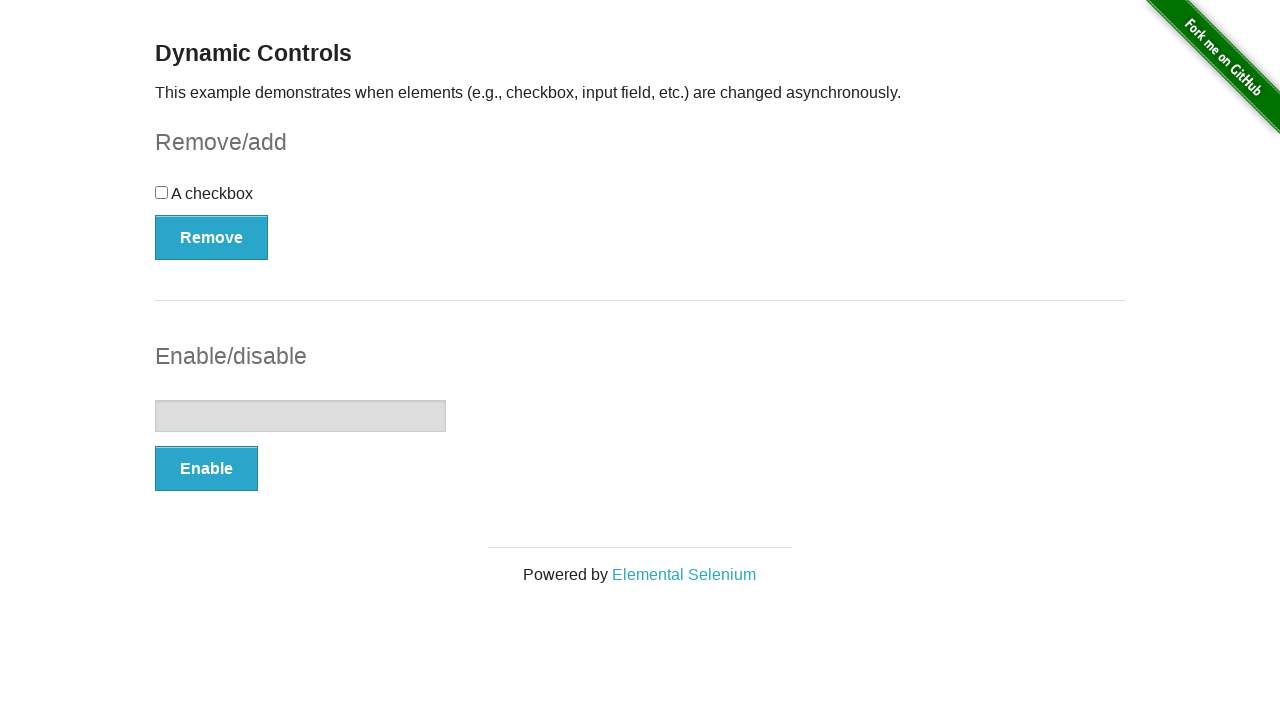

Clicked Remove button to remove the checkbox at (212, 237) on xpath=//button[text()='Remove']
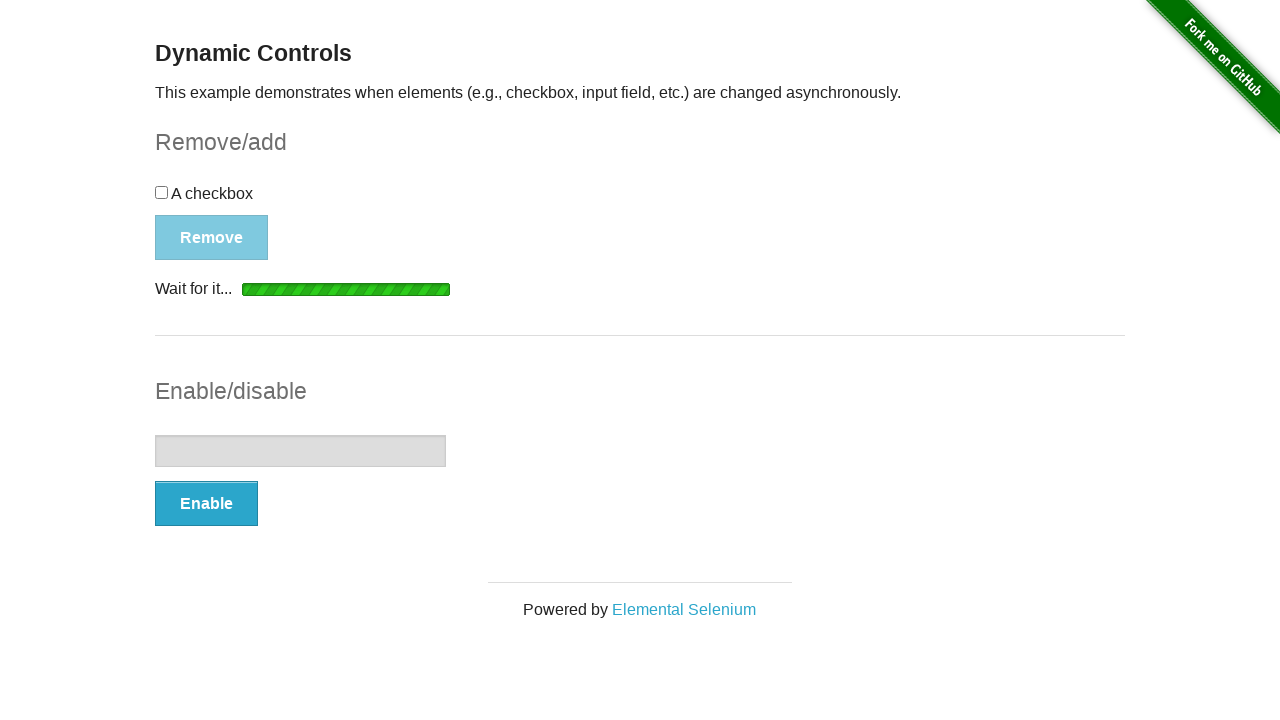

Waited for confirmation message that checkbox is gone
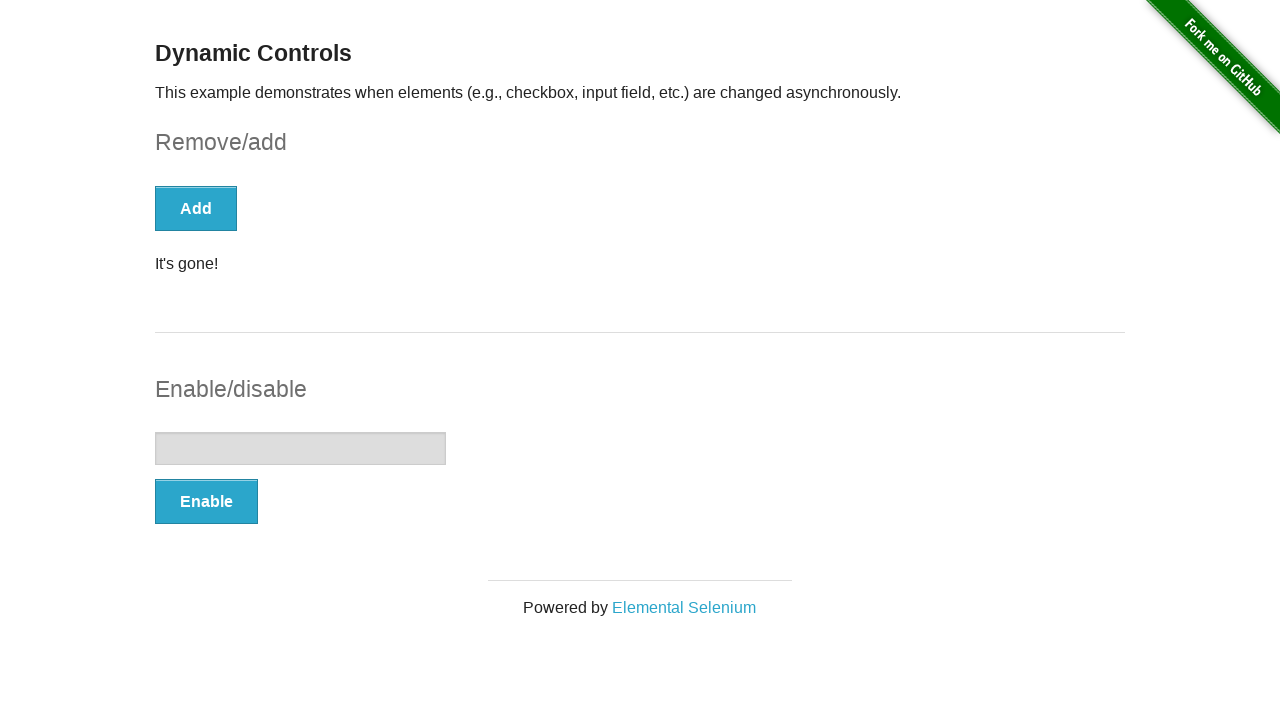

Verified checkbox is removed from DOM
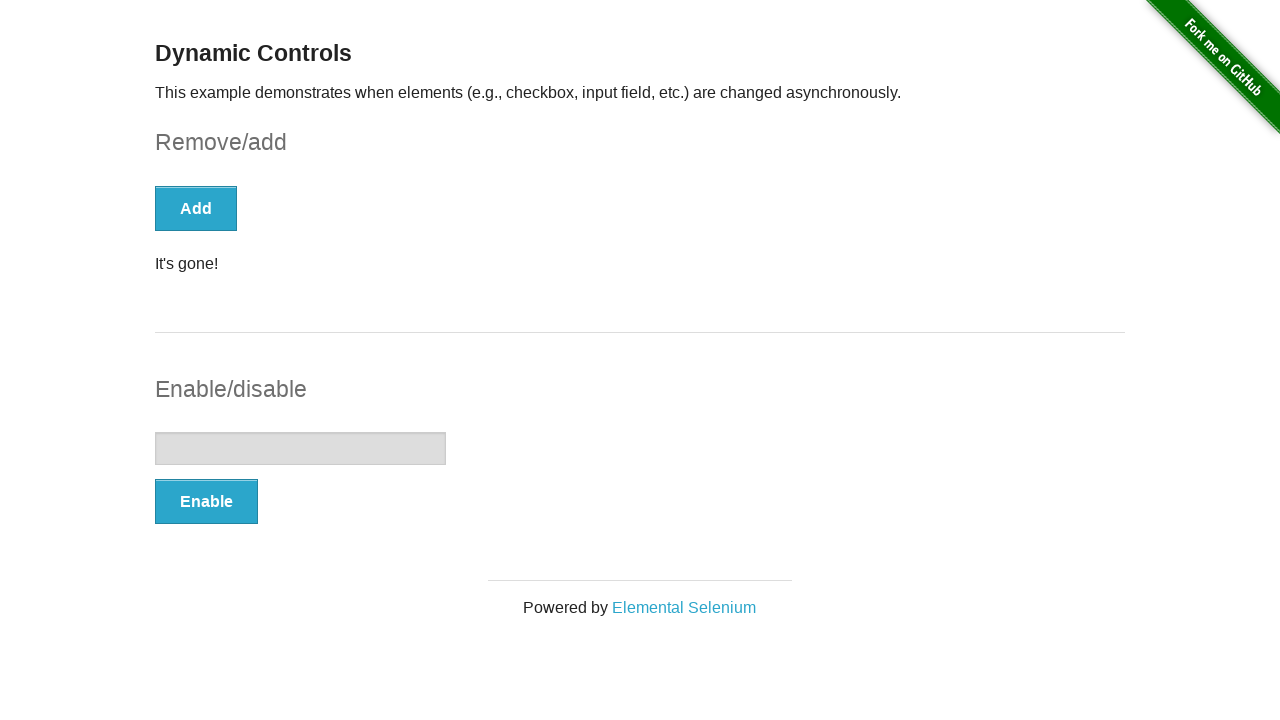

Clicked Enable button to enable the text input at (206, 501) on xpath=//button[text()='Enable']
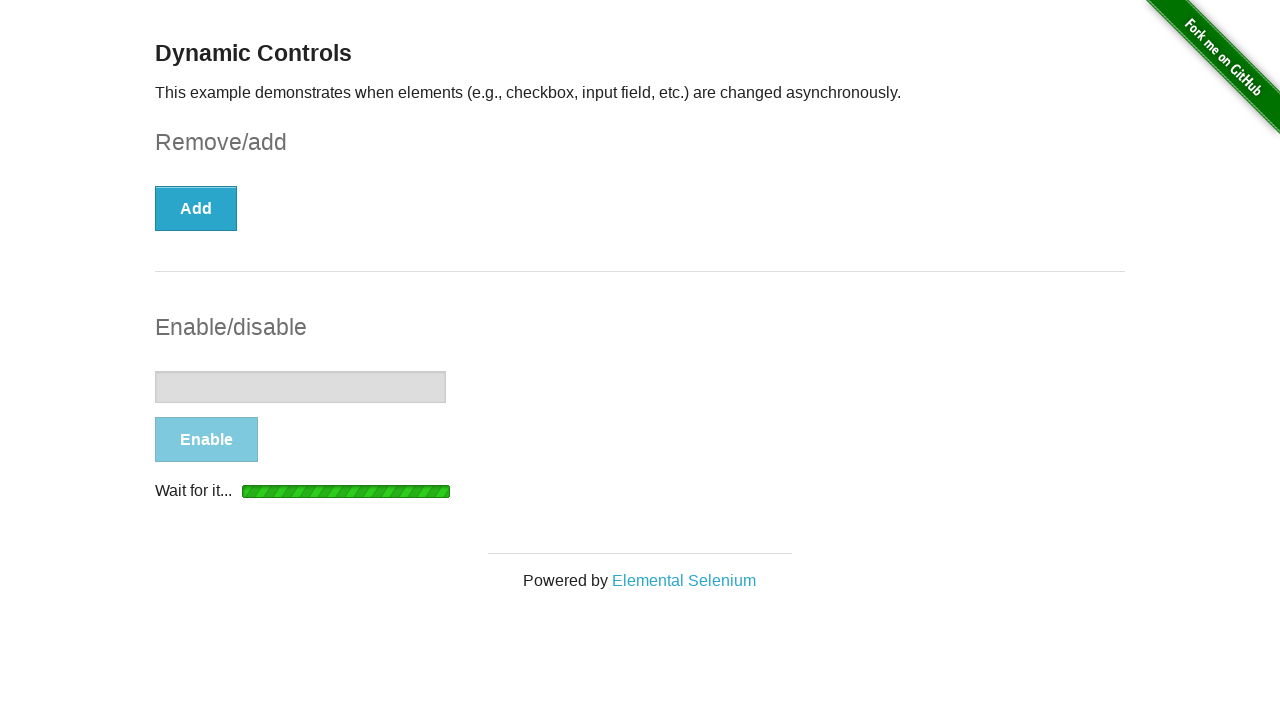

Waited for confirmation message that input is enabled
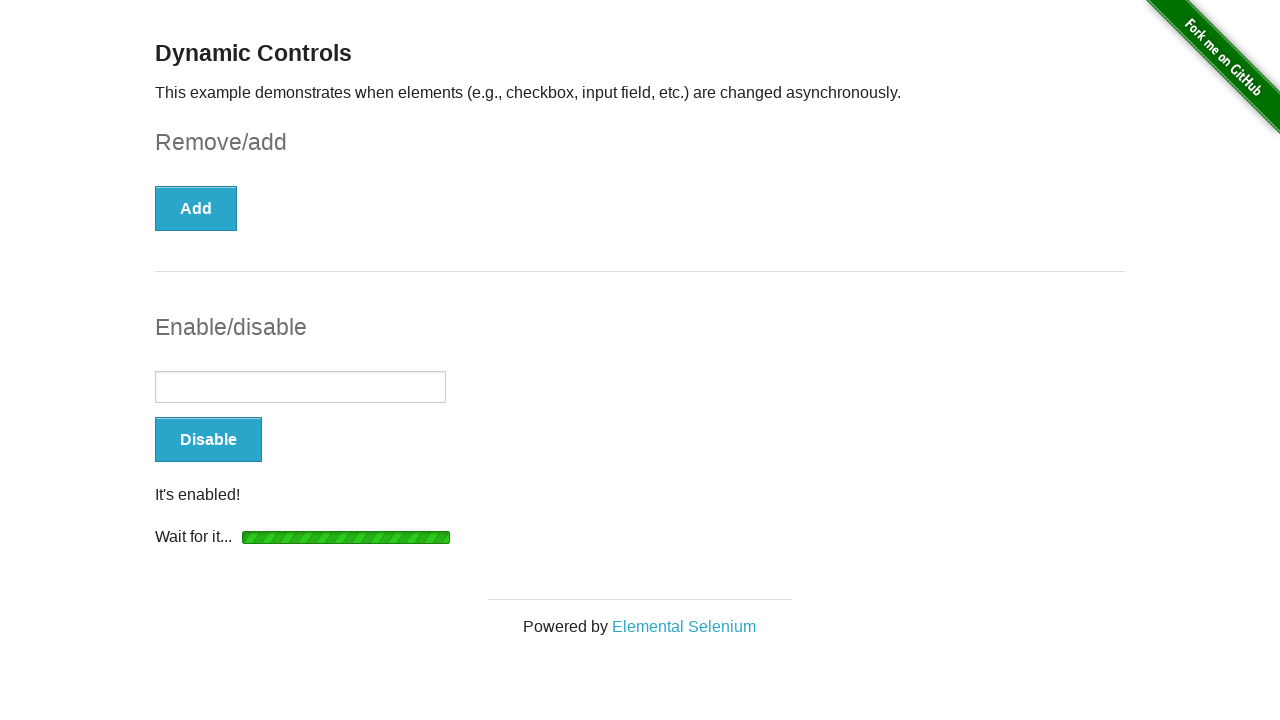

Verified text input field is enabled and visible
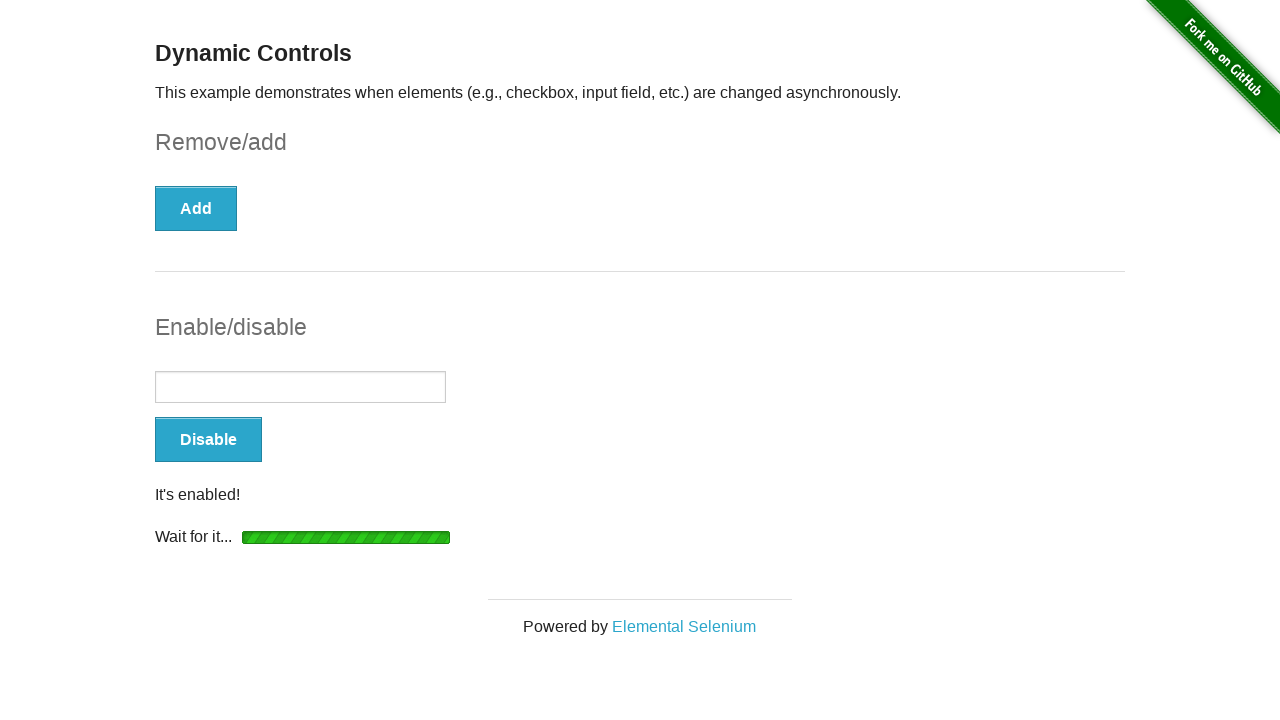

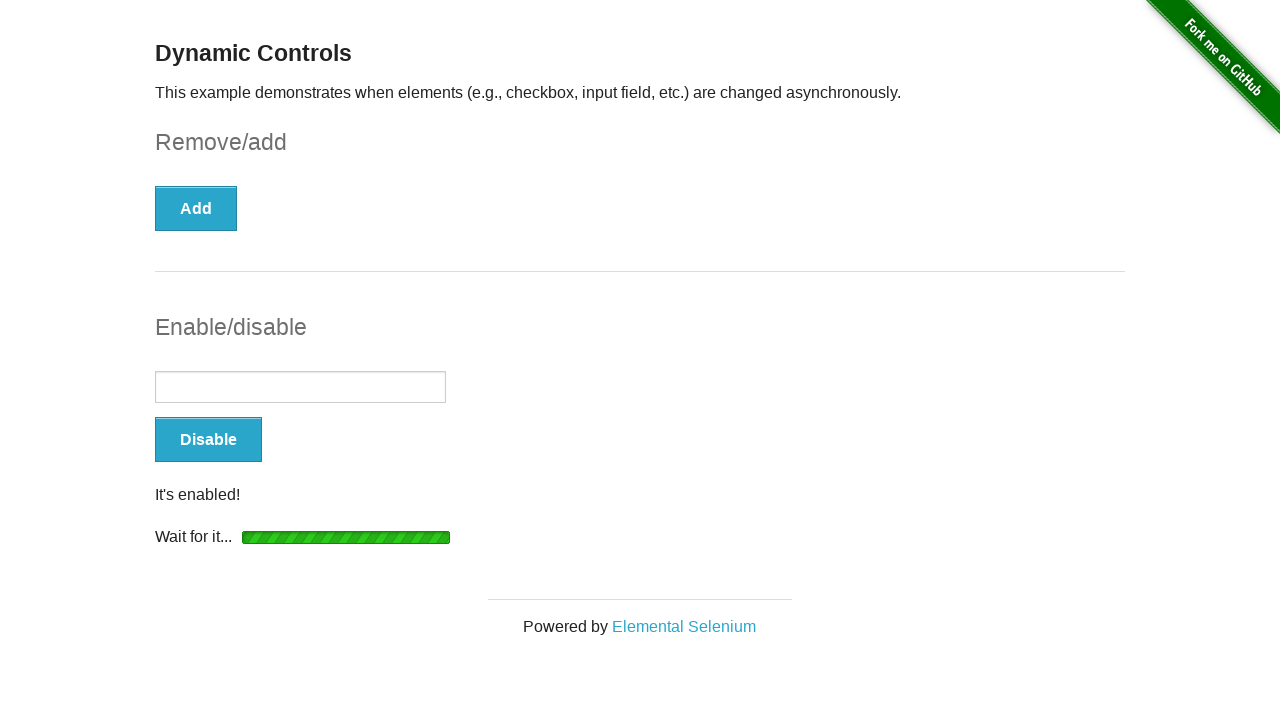